Tests multi-select dropdown functionality by selecting multiple options using different methods (index, value, visible text)

Starting URL: https://www.w3schools.com/tags/tryit.asp?filename=tryhtml_select_multiple

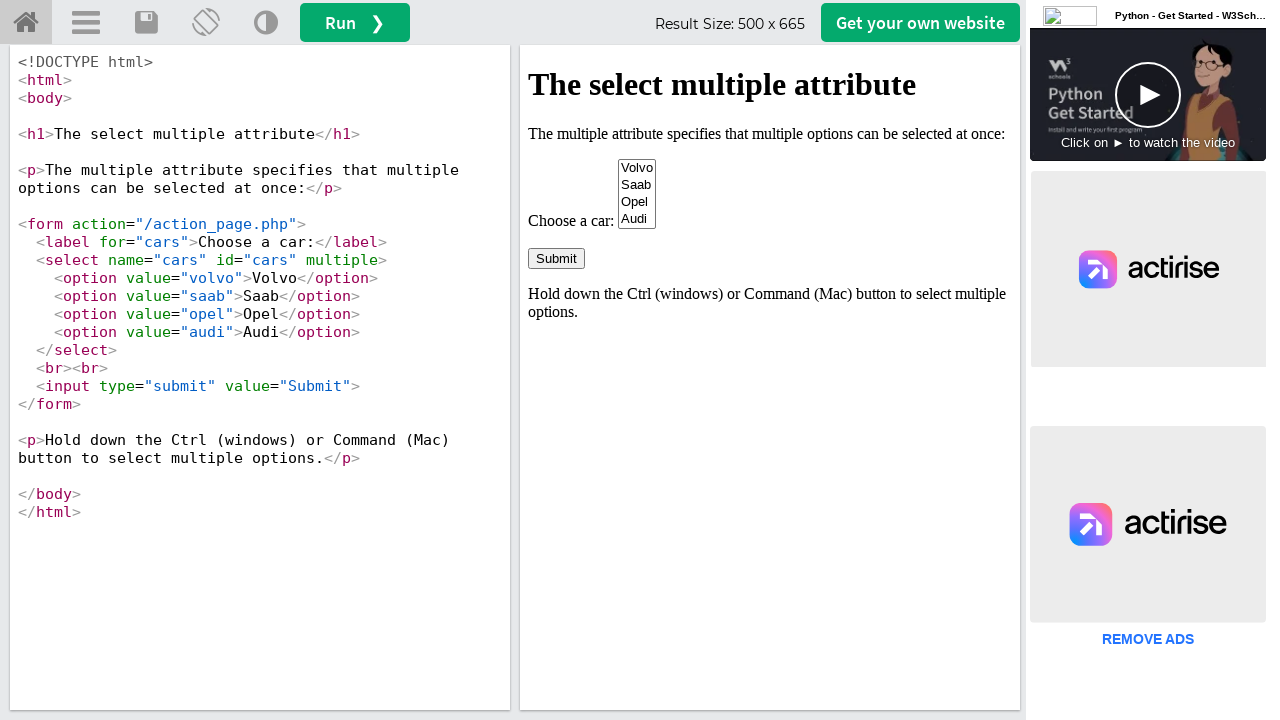

Located iframe containing the select element
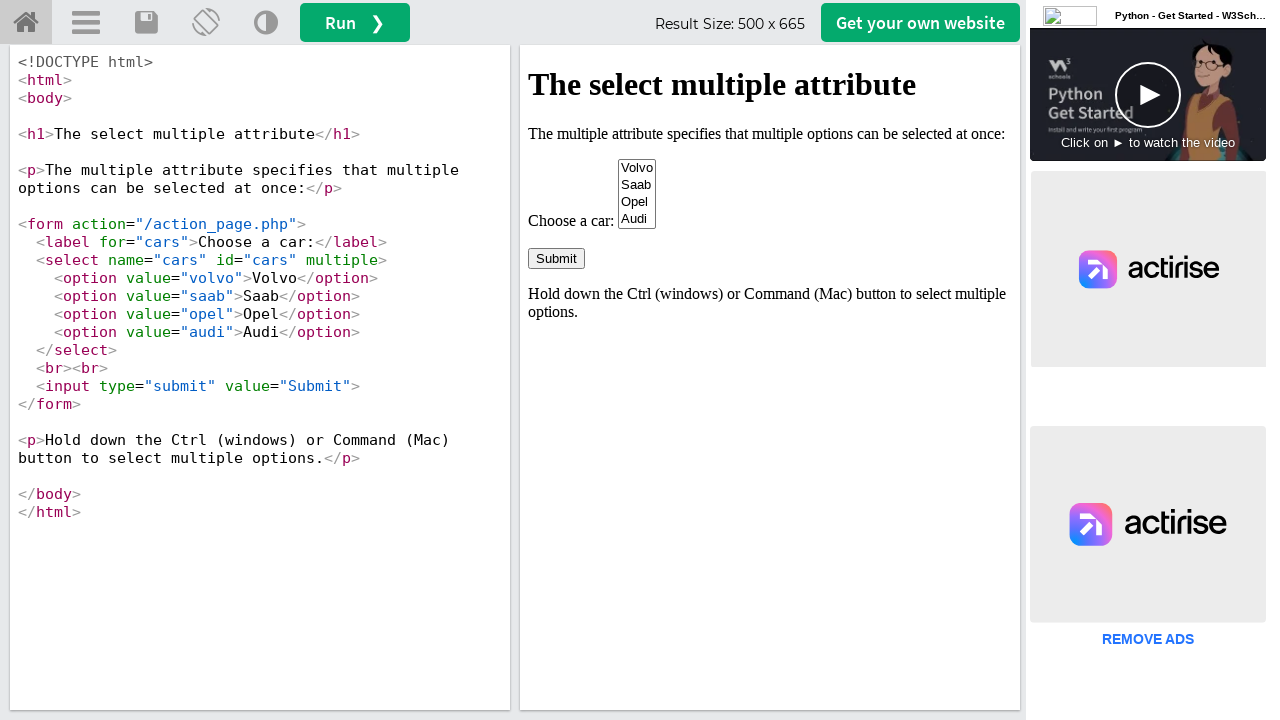

Located the multi-select dropdown element (select#cars)
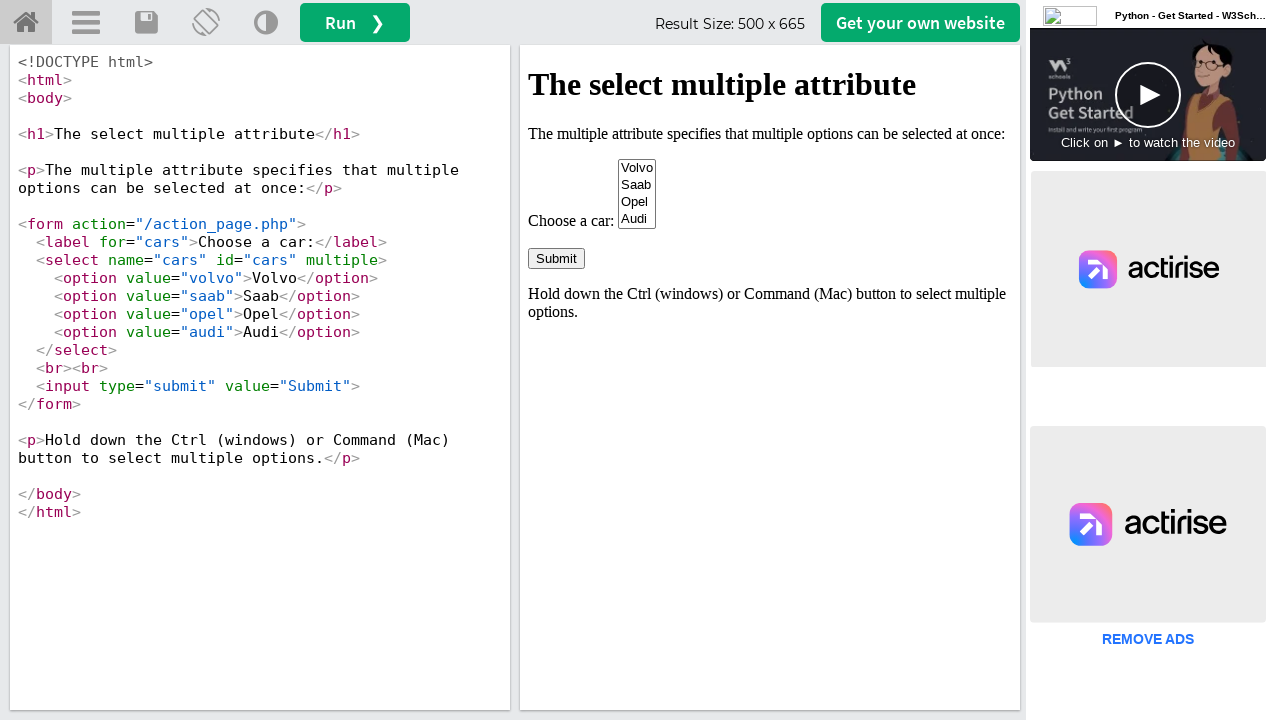

Selected first option by index (index=0) on iframe#iframeResult >> internal:control=enter-frame >> select#cars
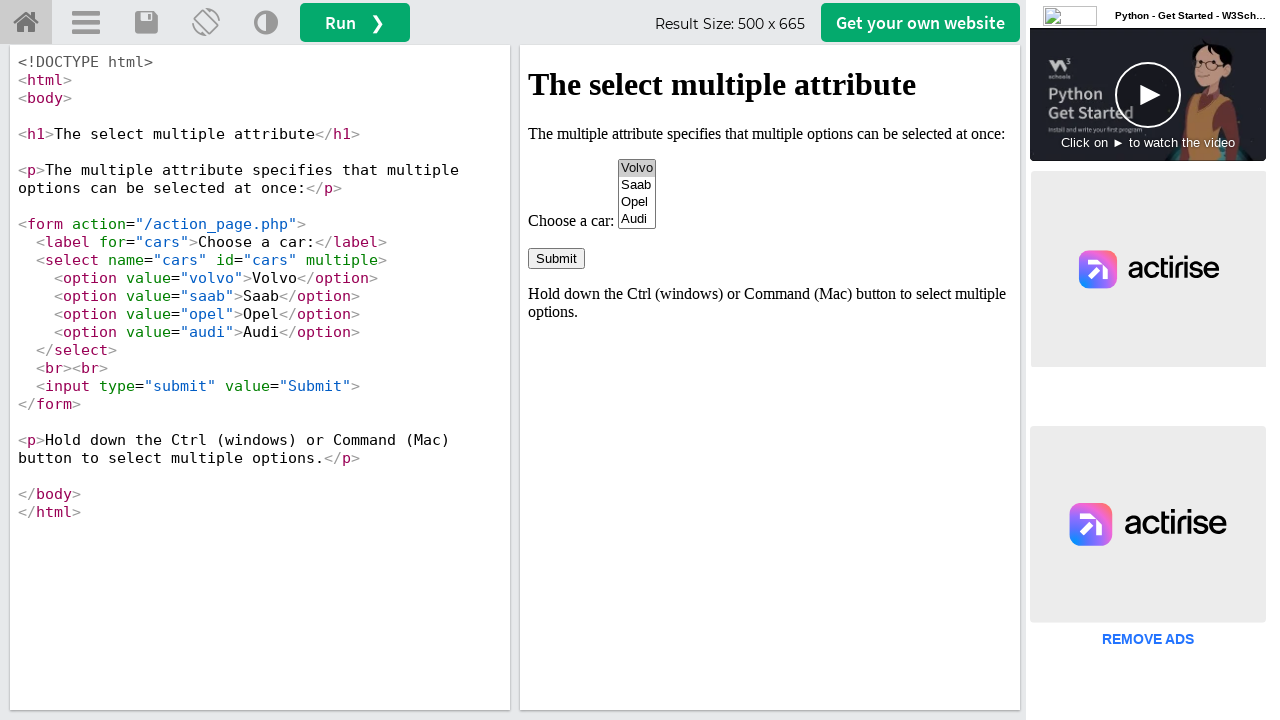

Selected option by value ('saab') on iframe#iframeResult >> internal:control=enter-frame >> select#cars
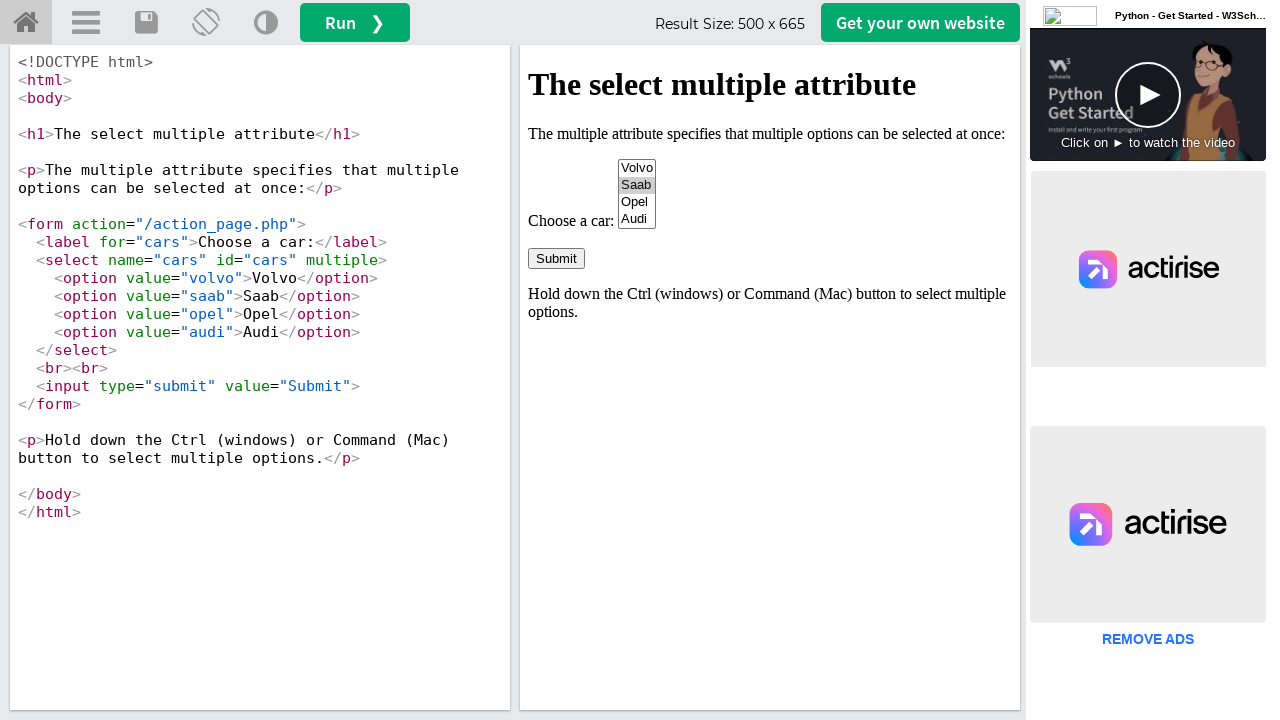

Selected option by visible text ('Audi') on iframe#iframeResult >> internal:control=enter-frame >> select#cars
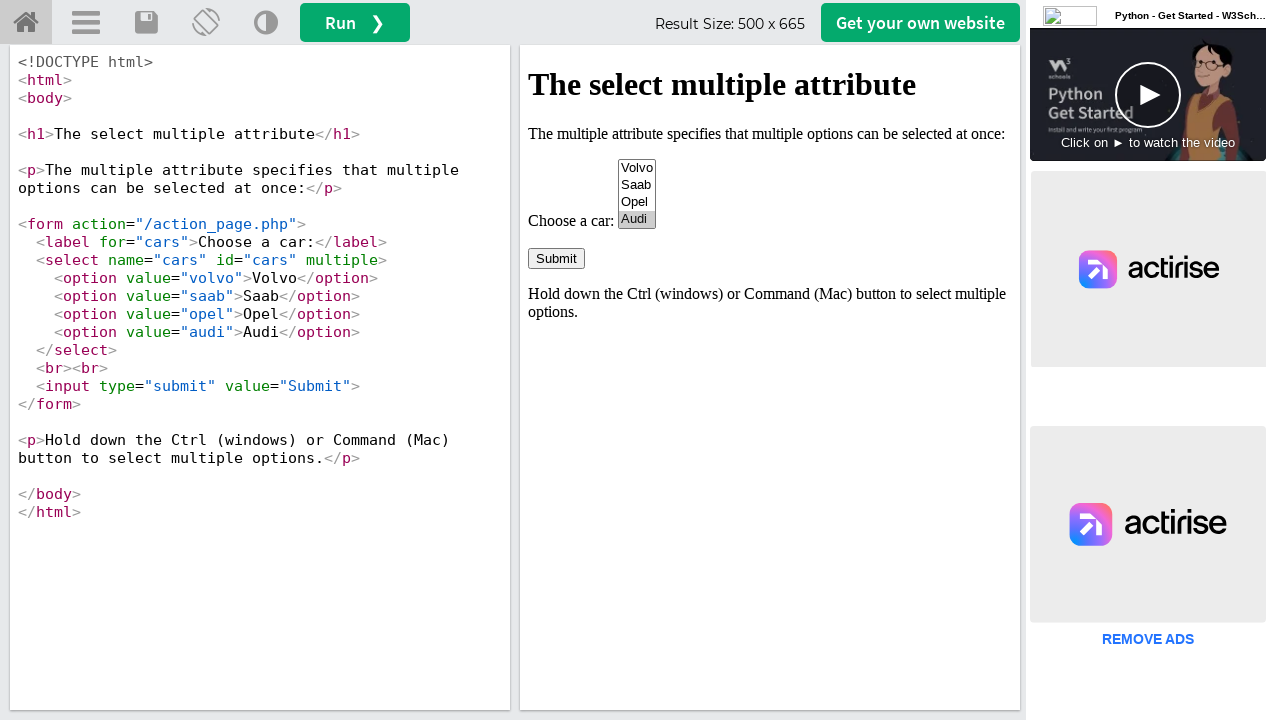

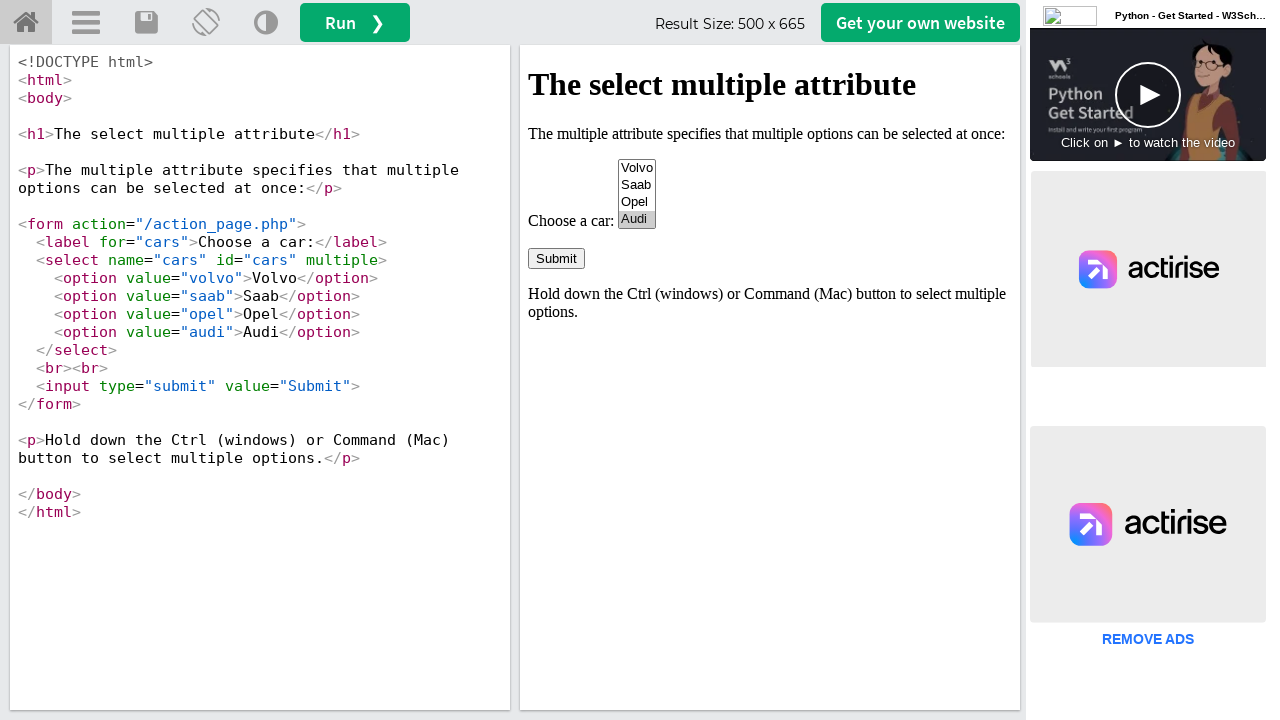